Tests JavaScript execution on a form by filling input fields and clicking radio buttons using JavaScript commands, then retrieves page information and shows an alert

Starting URL: https://testautomationpractice.blogspot.com/

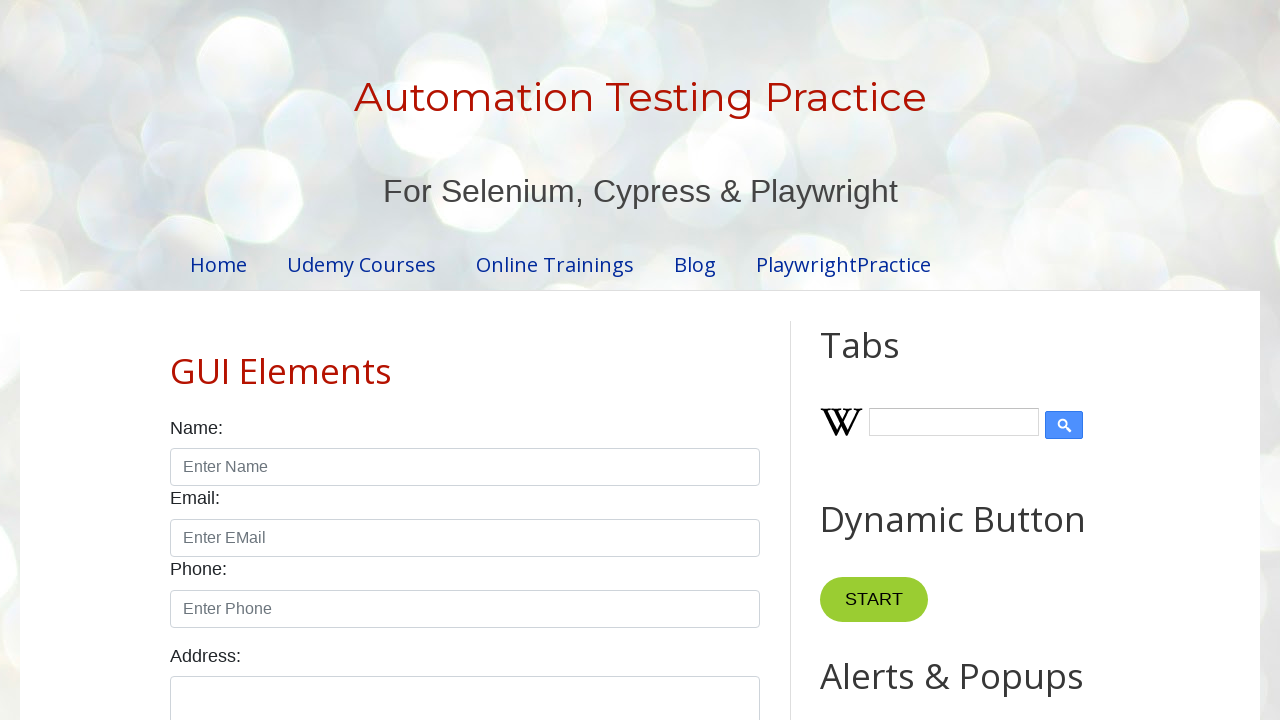

Filled name input field with 'pooja' using JavaScript
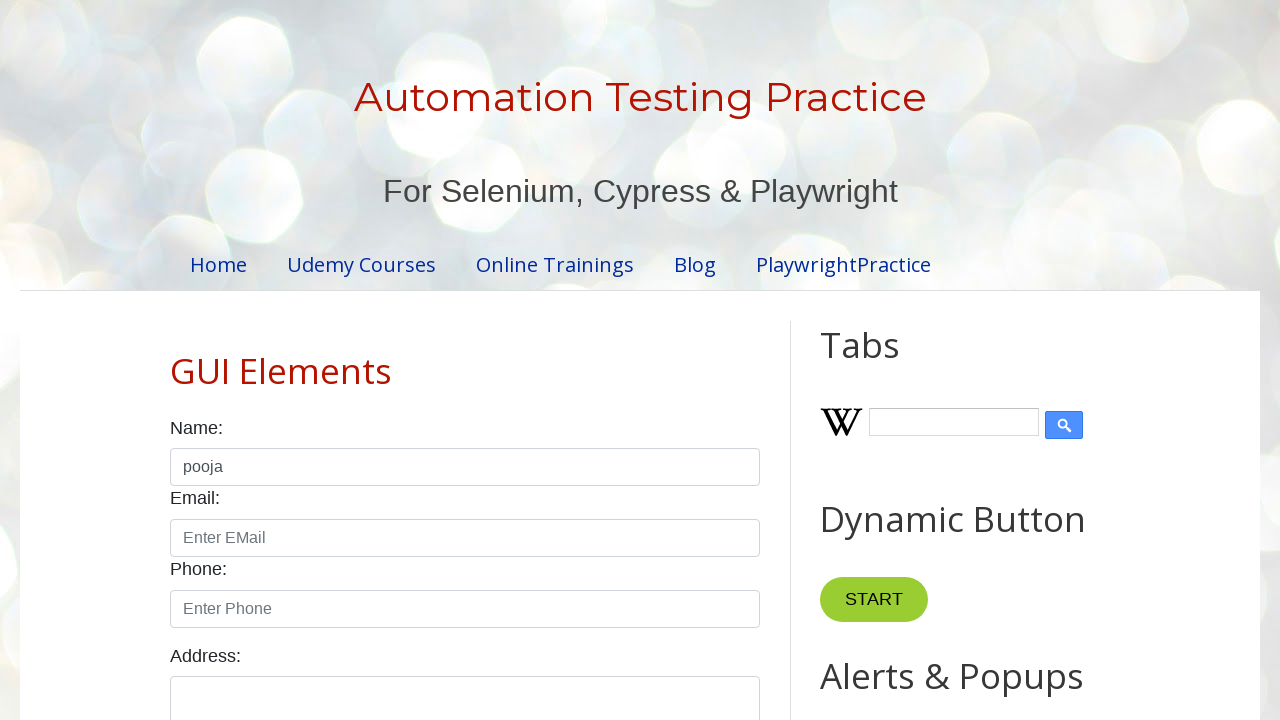

Clicked female radio button using JavaScript
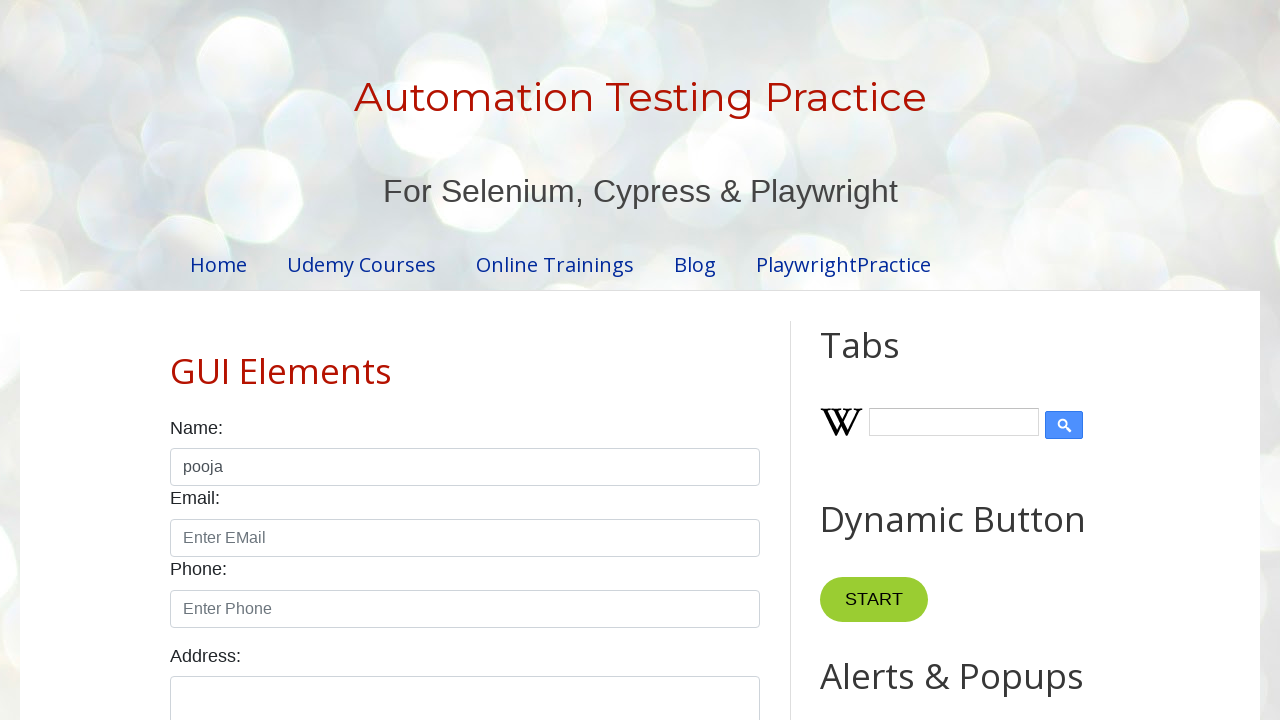

Retrieved page domain: testautomationpractice.blogspot.com
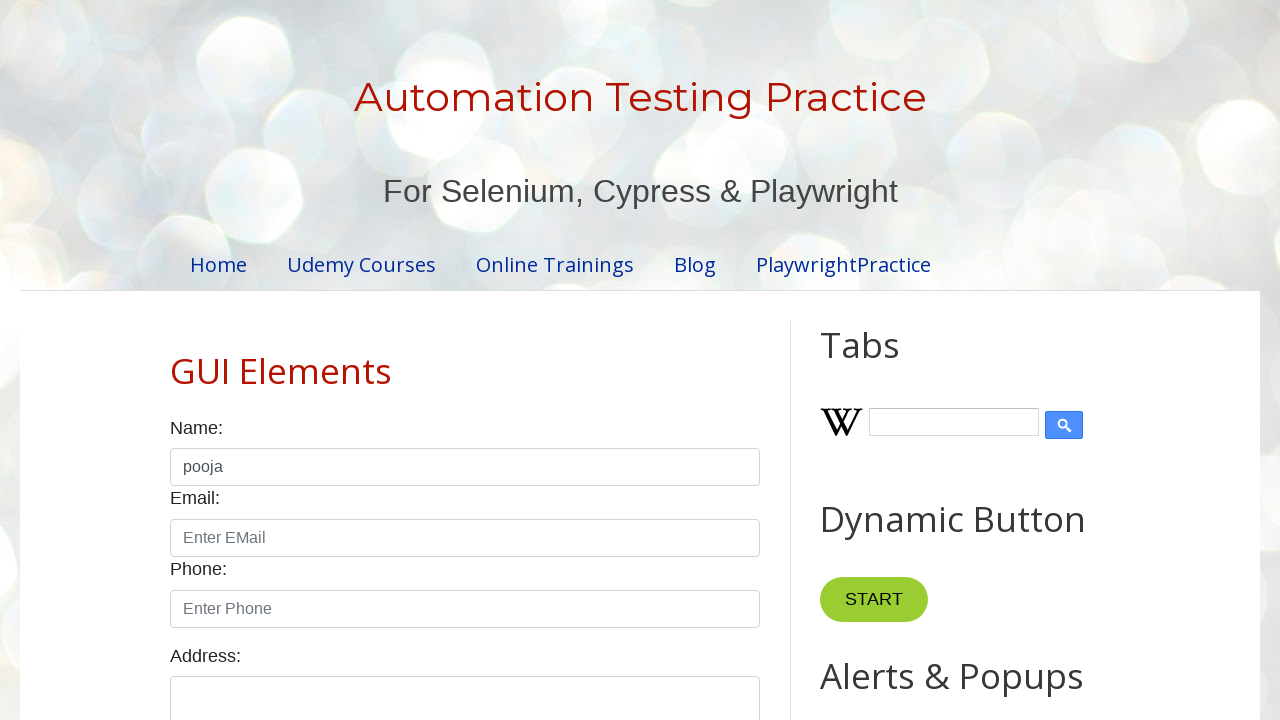

Retrieved page URL: https://testautomationpractice.blogspot.com/
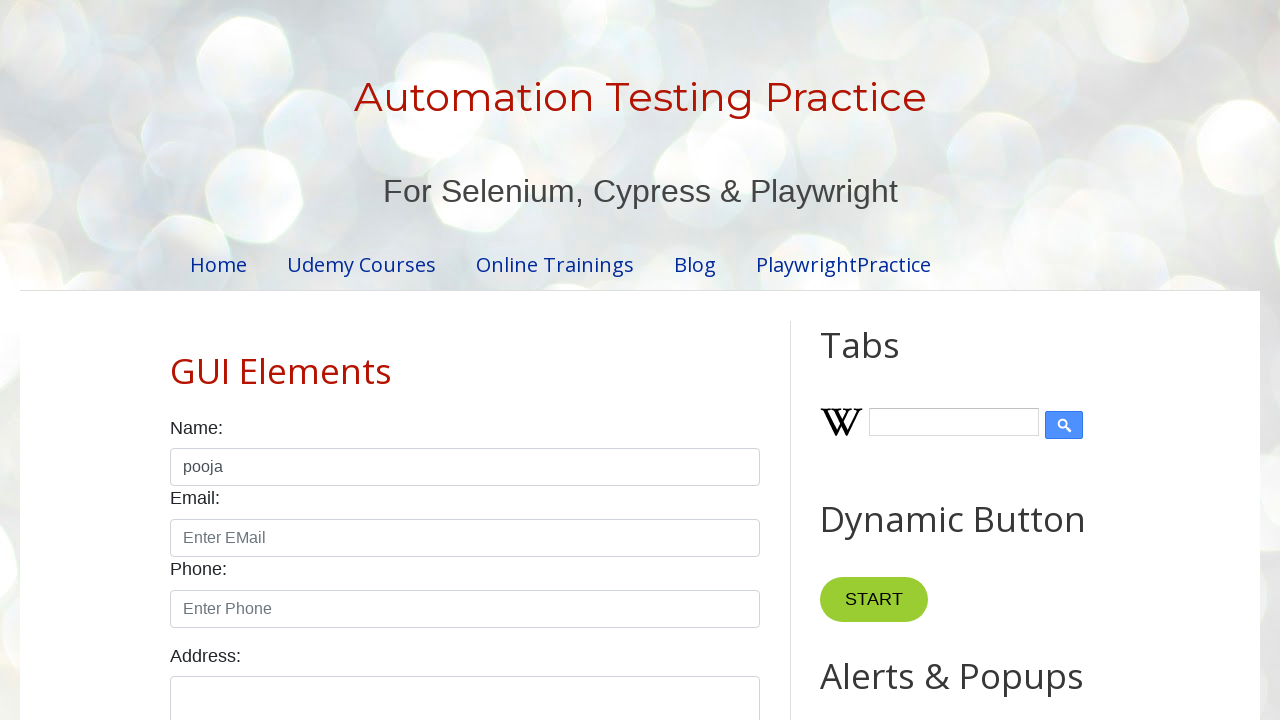

Set up dialog handler to accept alert
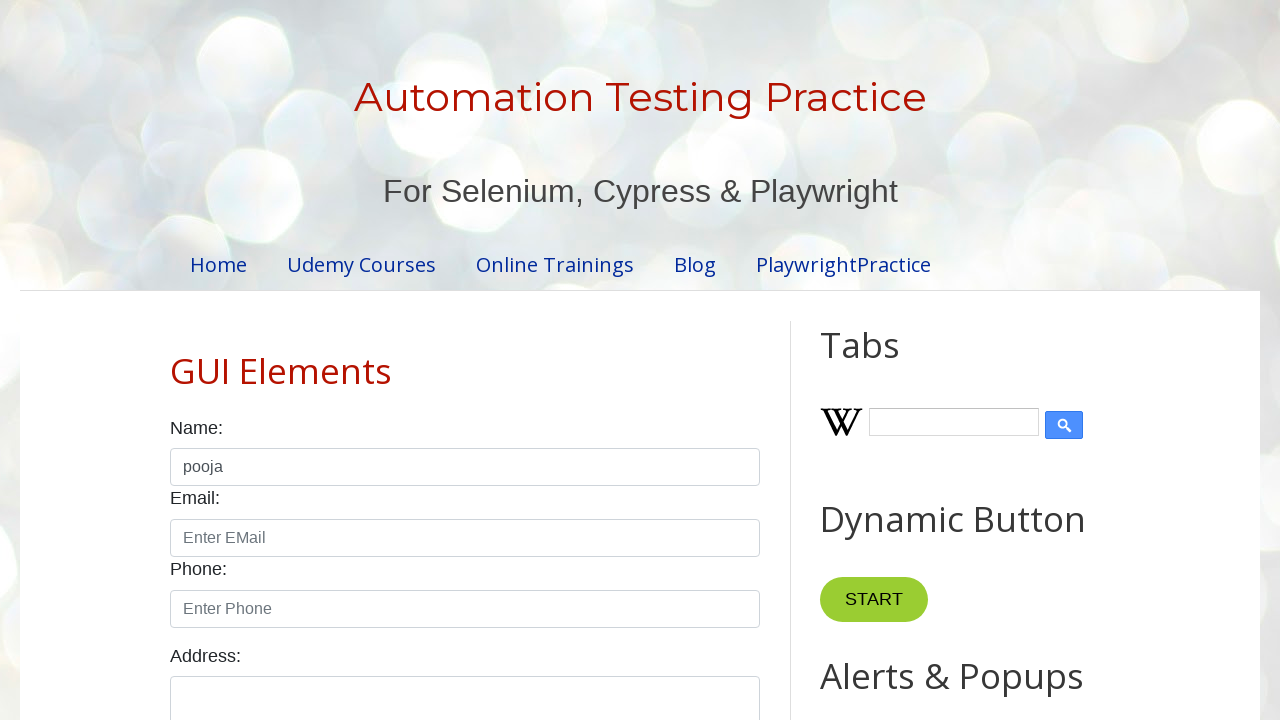

Triggered alert dialog using JavaScript
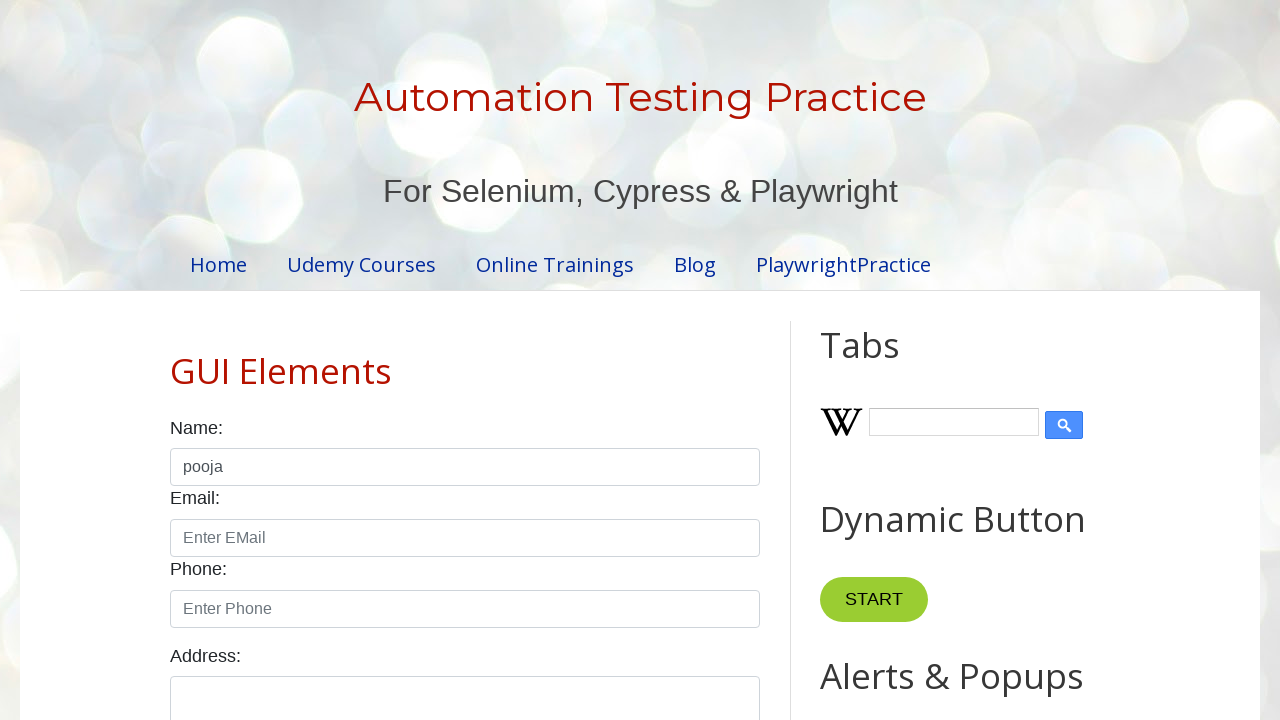

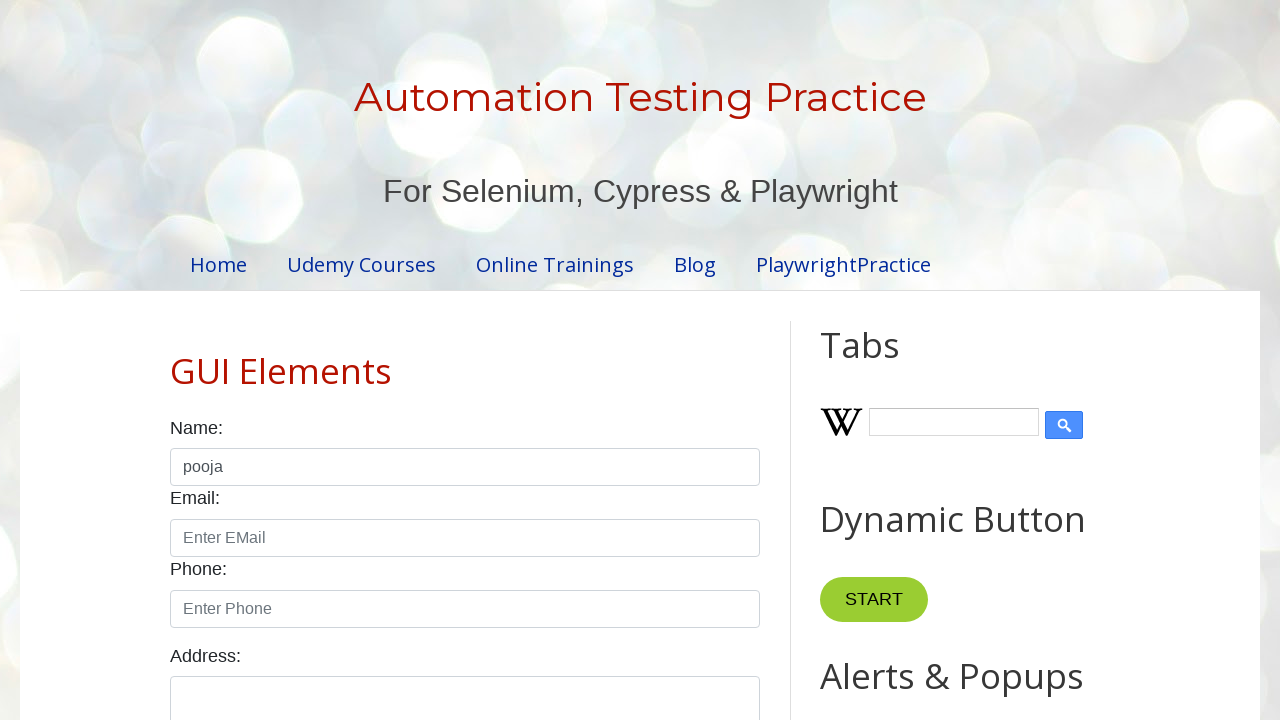